Tests keyboard key presses by sending Space and Left Arrow keys to an input element and verifying the result text displays the correct key that was pressed.

Starting URL: http://the-internet.herokuapp.com/key_presses

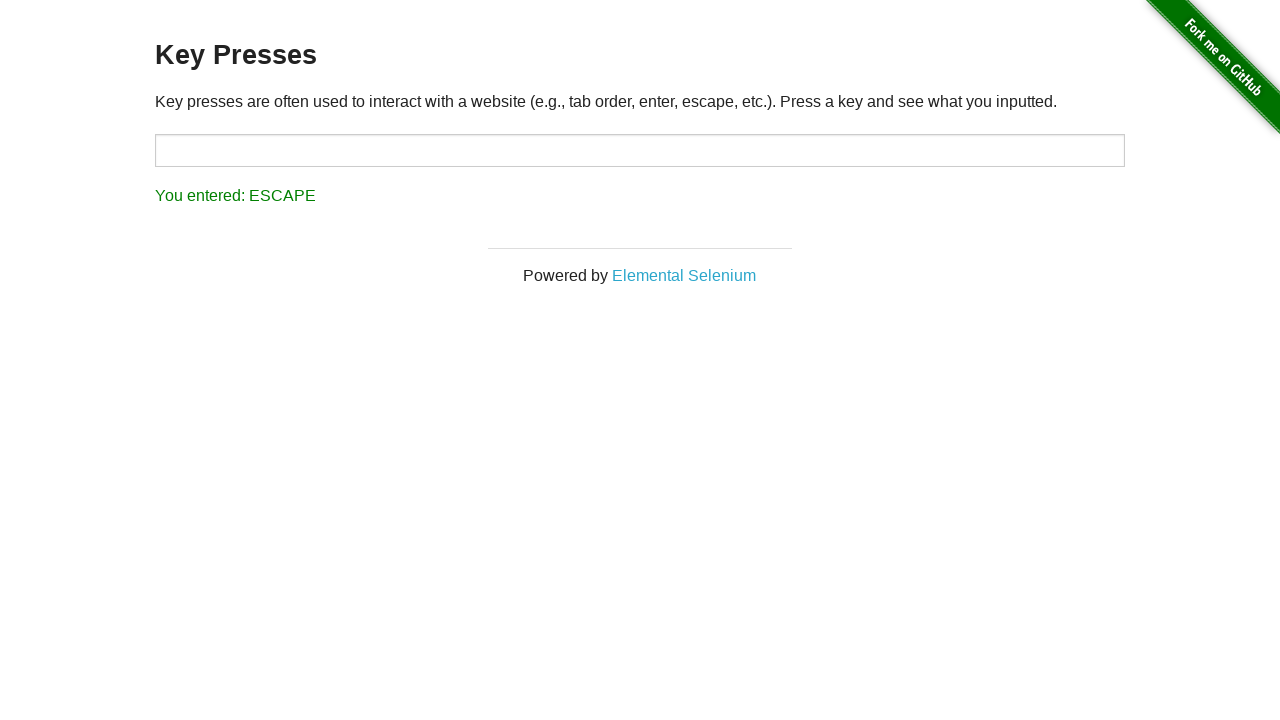

Pressed Space key on target input element on #target
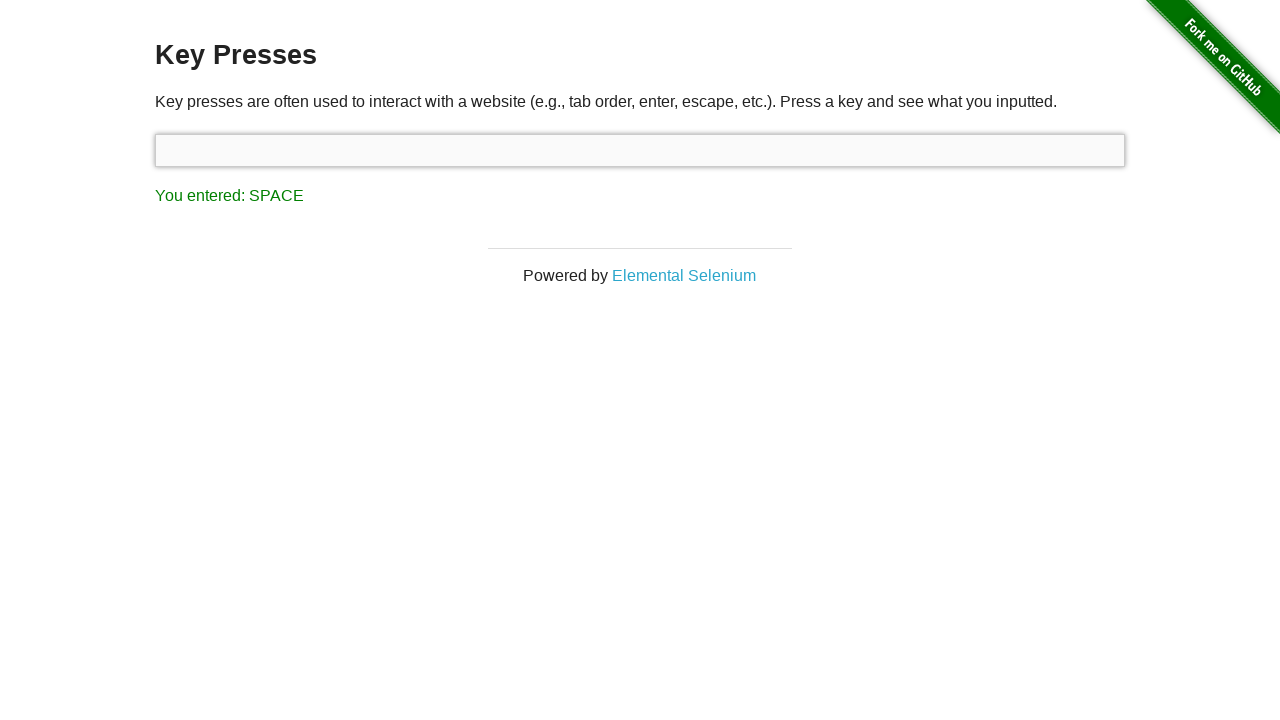

Result element loaded after Space key press
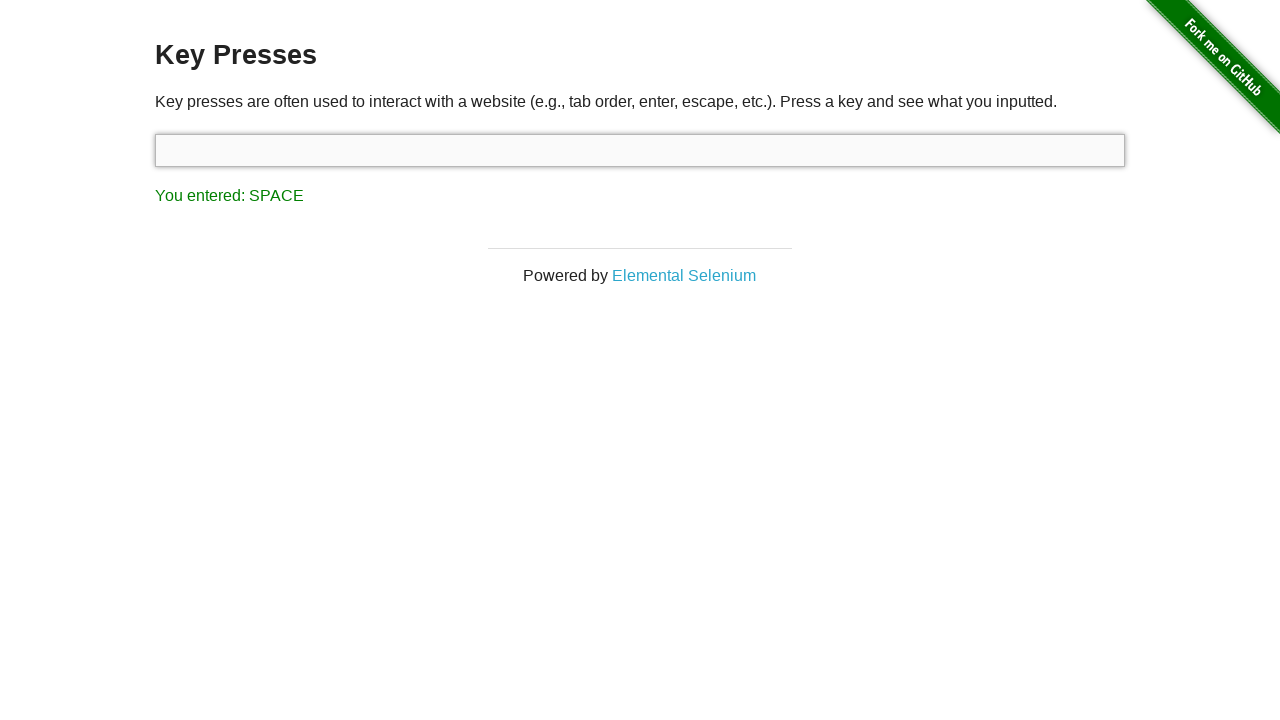

Retrieved result text content
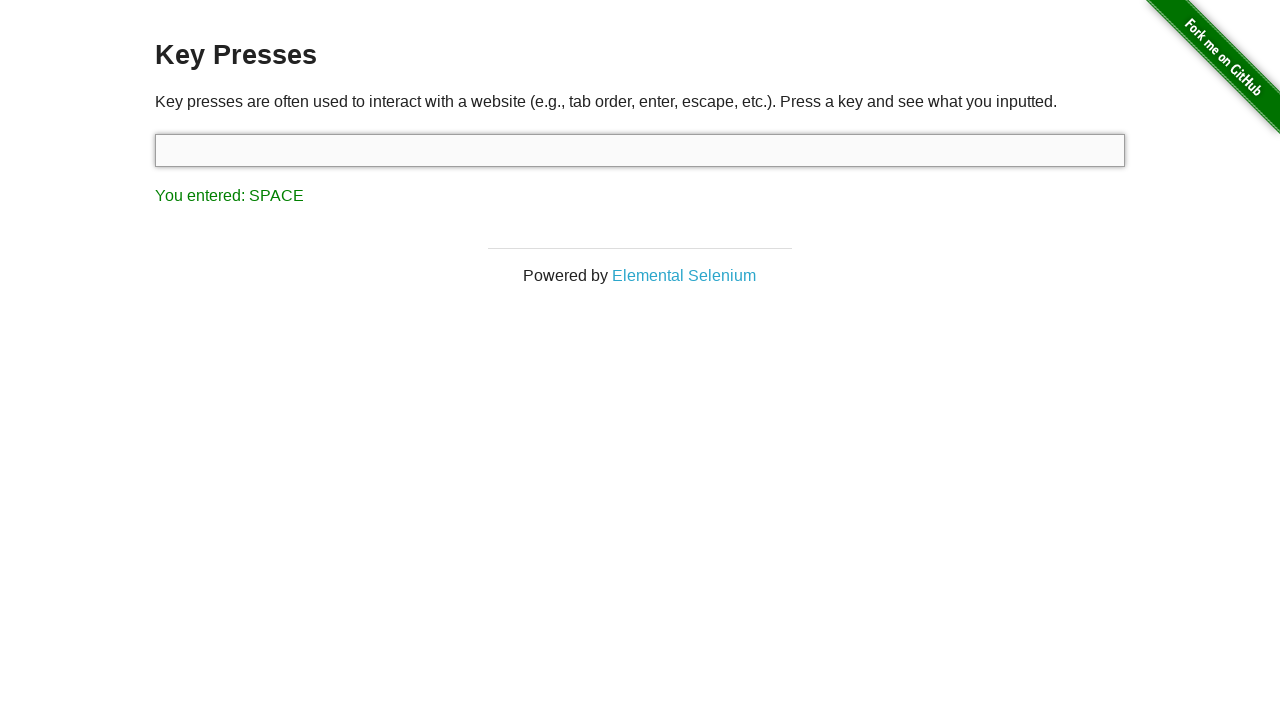

Verified result text contains 'You entered: SPACE'
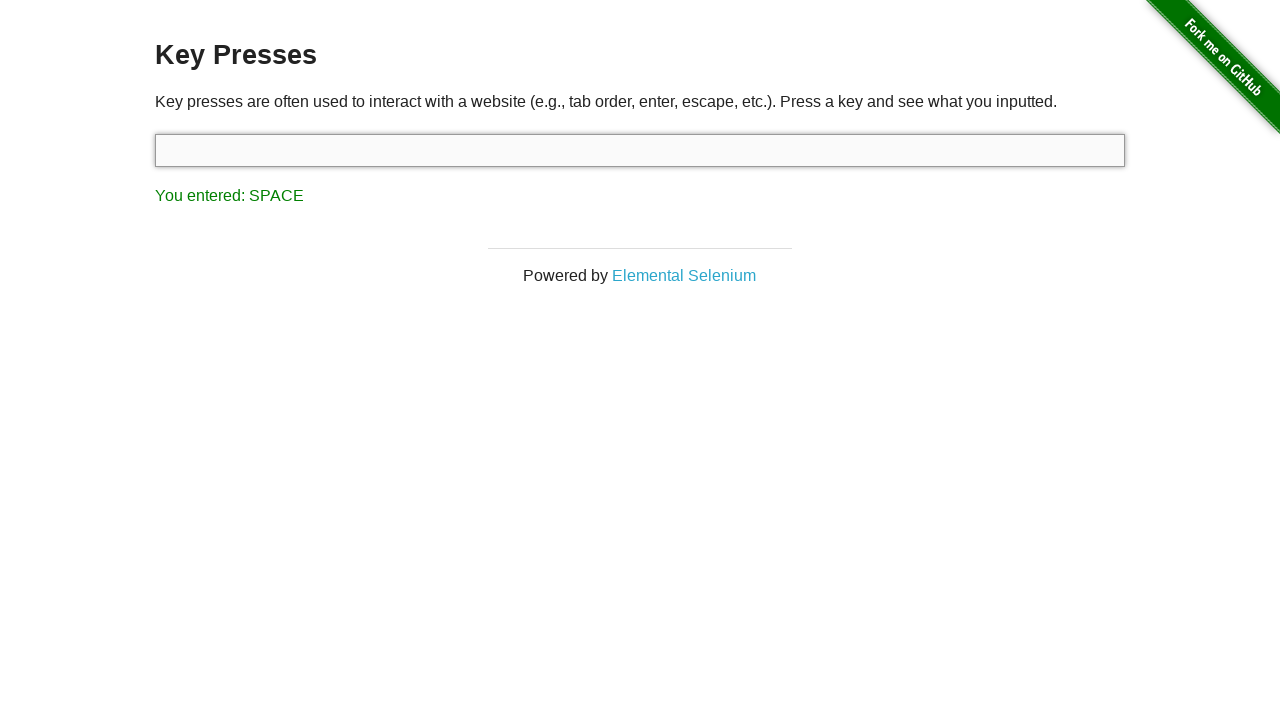

Pressed Left Arrow key using keyboard
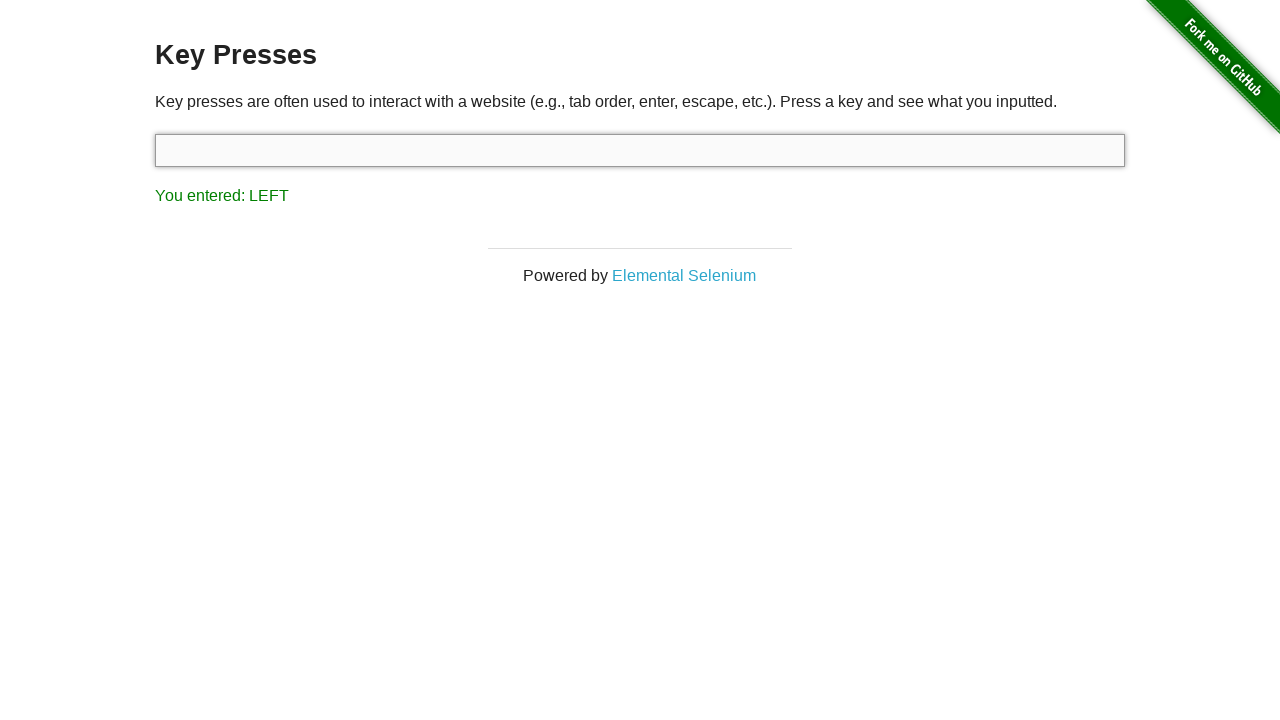

Retrieved result text content after Left Arrow key press
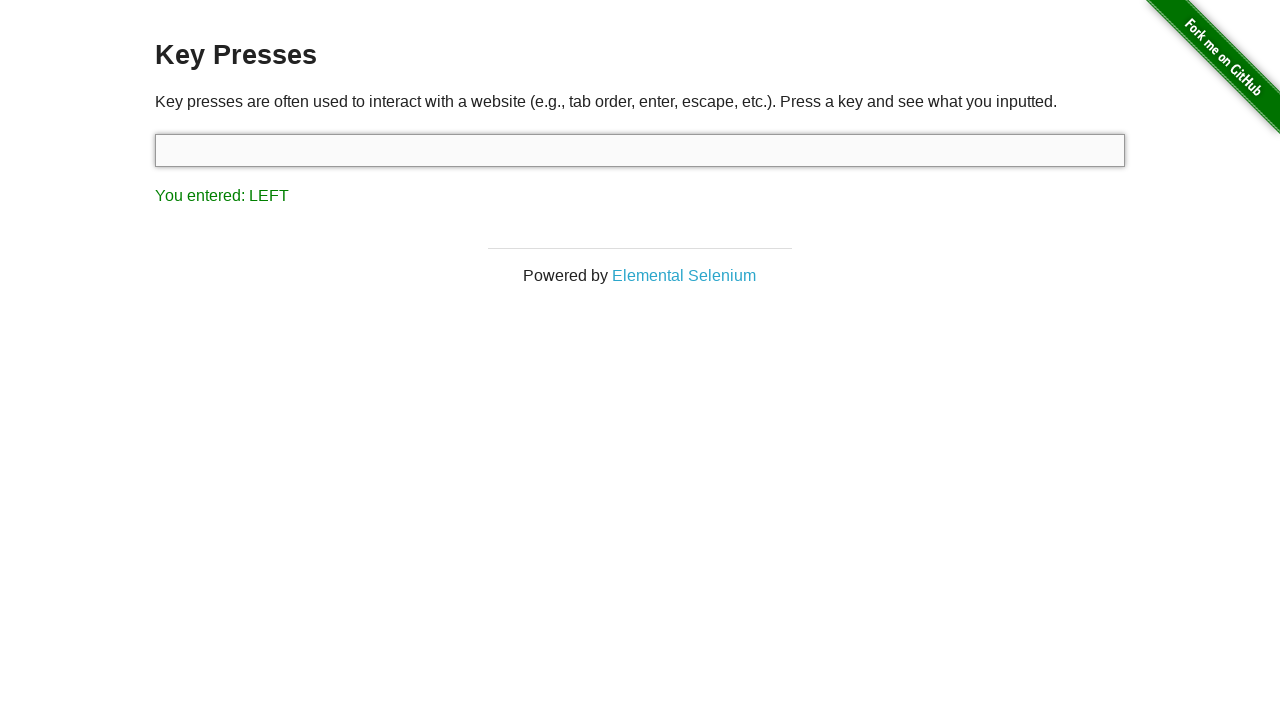

Verified result text contains 'You entered: LEFT'
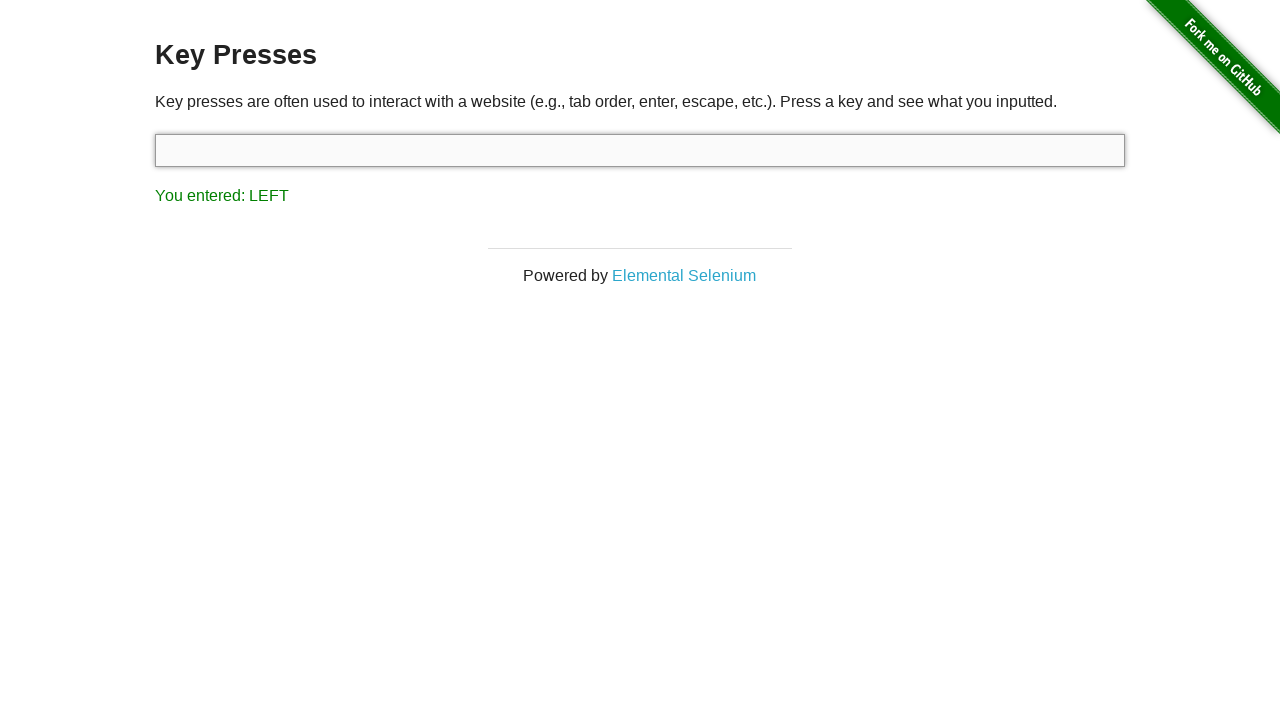

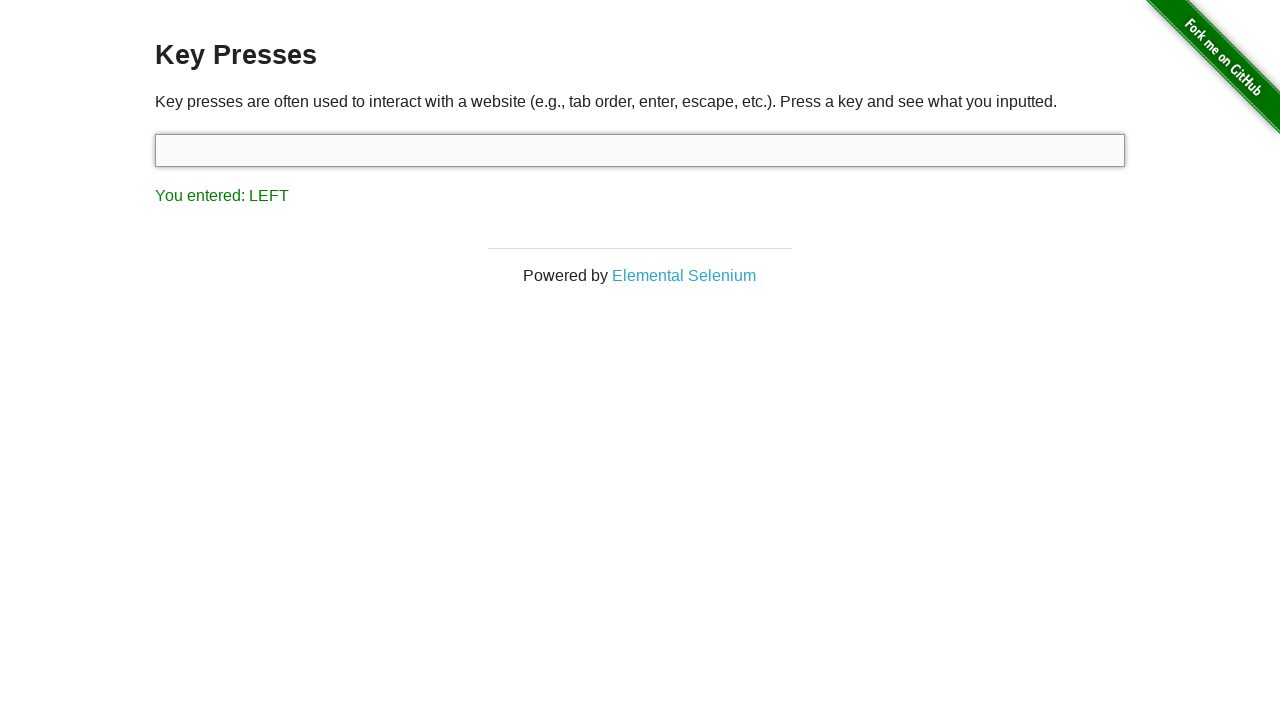